Tests iframe interaction by entering text in the main page, switching to an iframe to select a dropdown option, then switching back to the main page to modify the text field

Starting URL: https://www.hyrtutorials.com/p/frames-practice.html

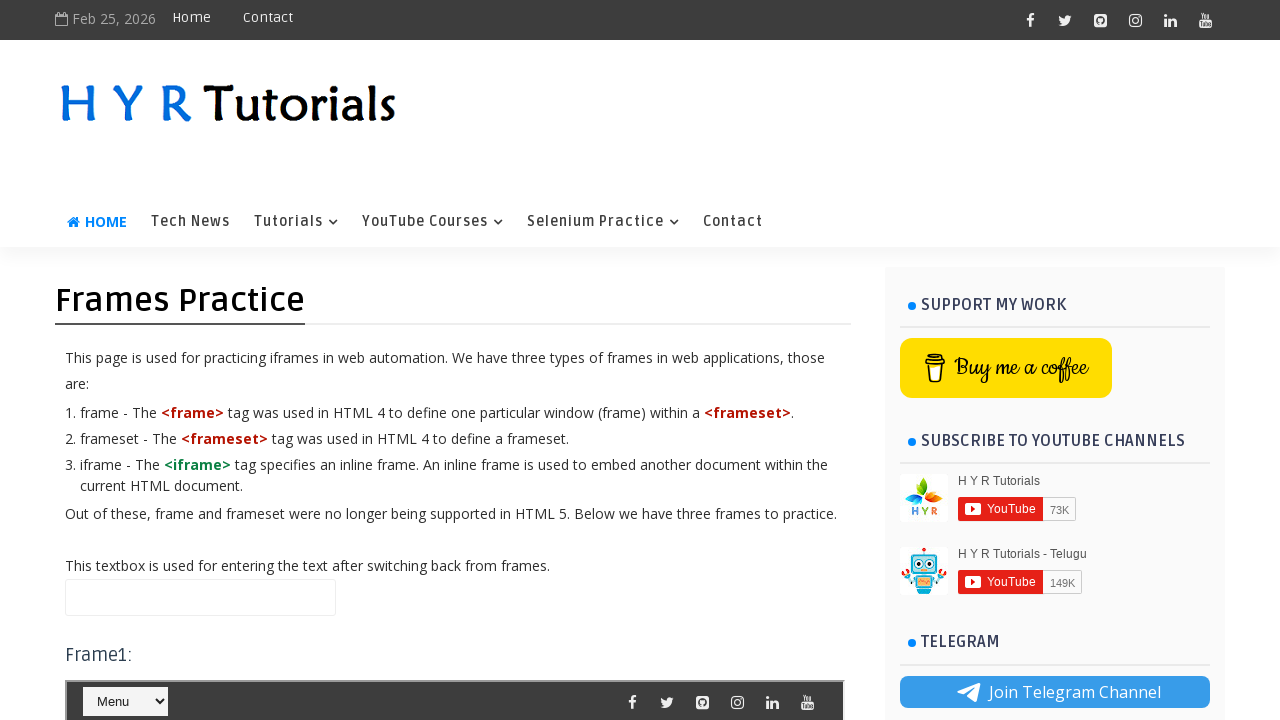

Filled main page text box with 'mr.santhosh' on .frmTextBox
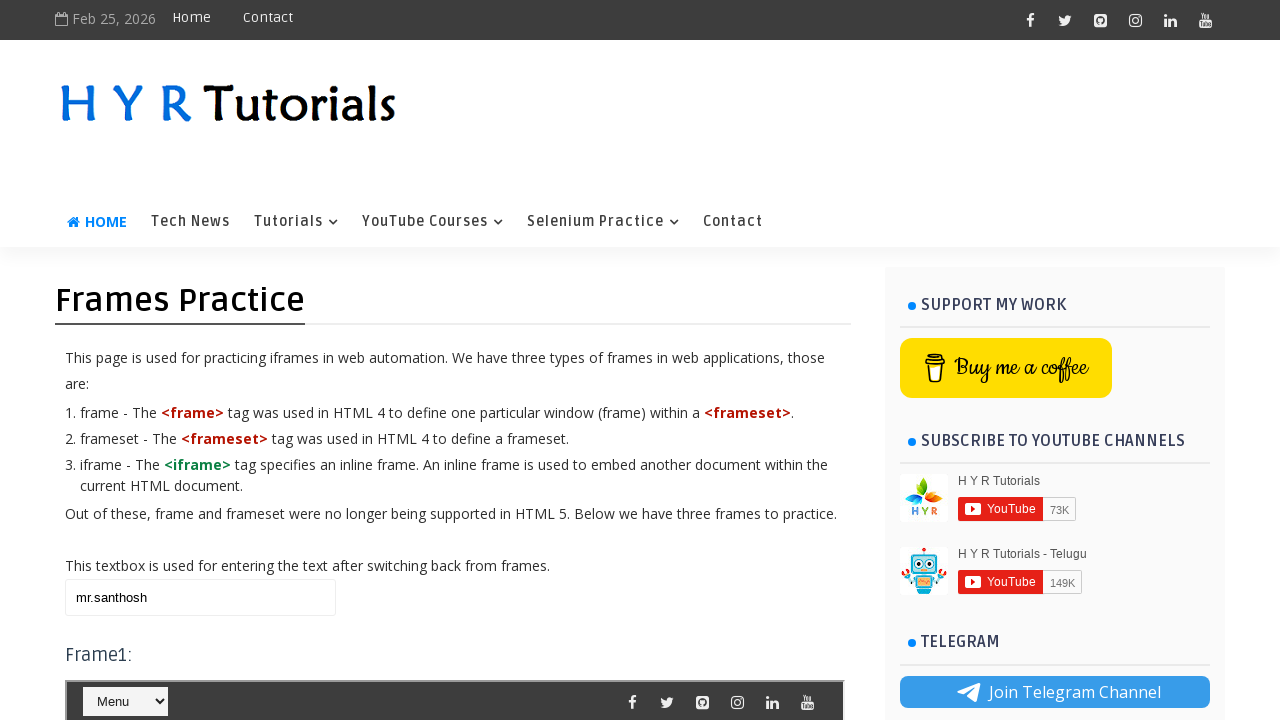

Located iframe with id 'frm1'
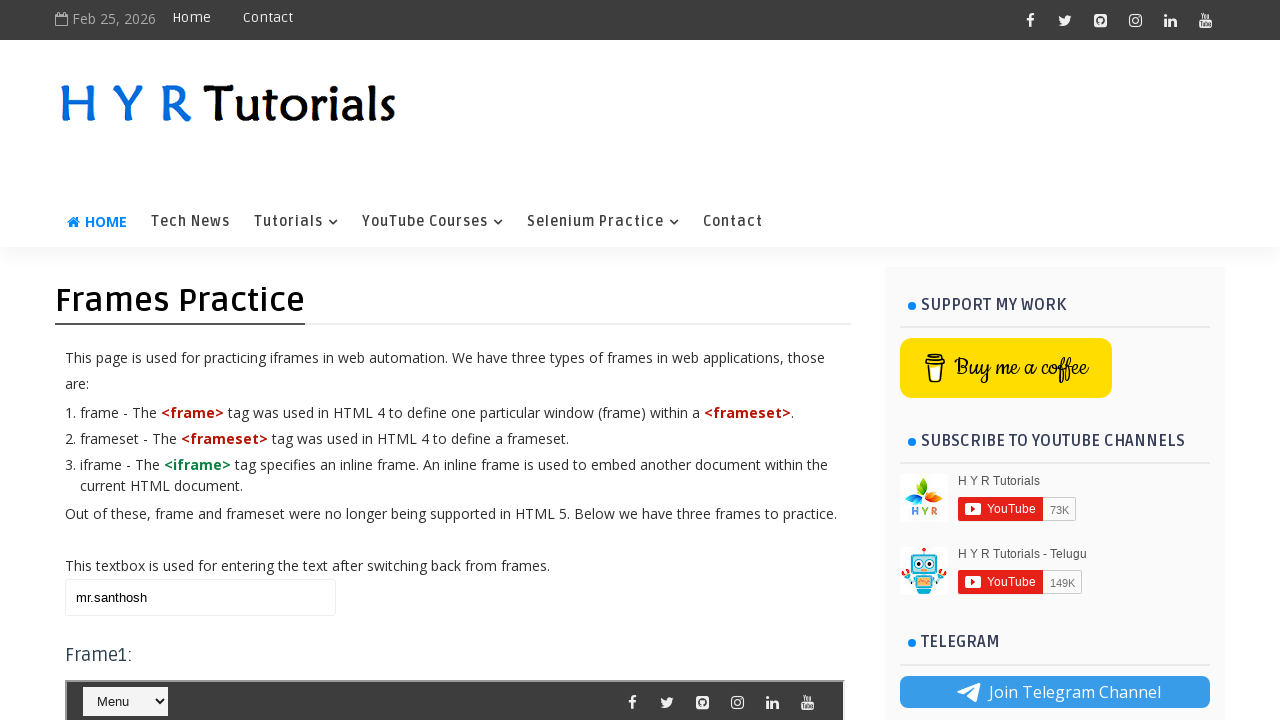

Selected 'Home' from dropdown menu inside iframe on #frm1 >> internal:control=enter-frame >> #selectnav2
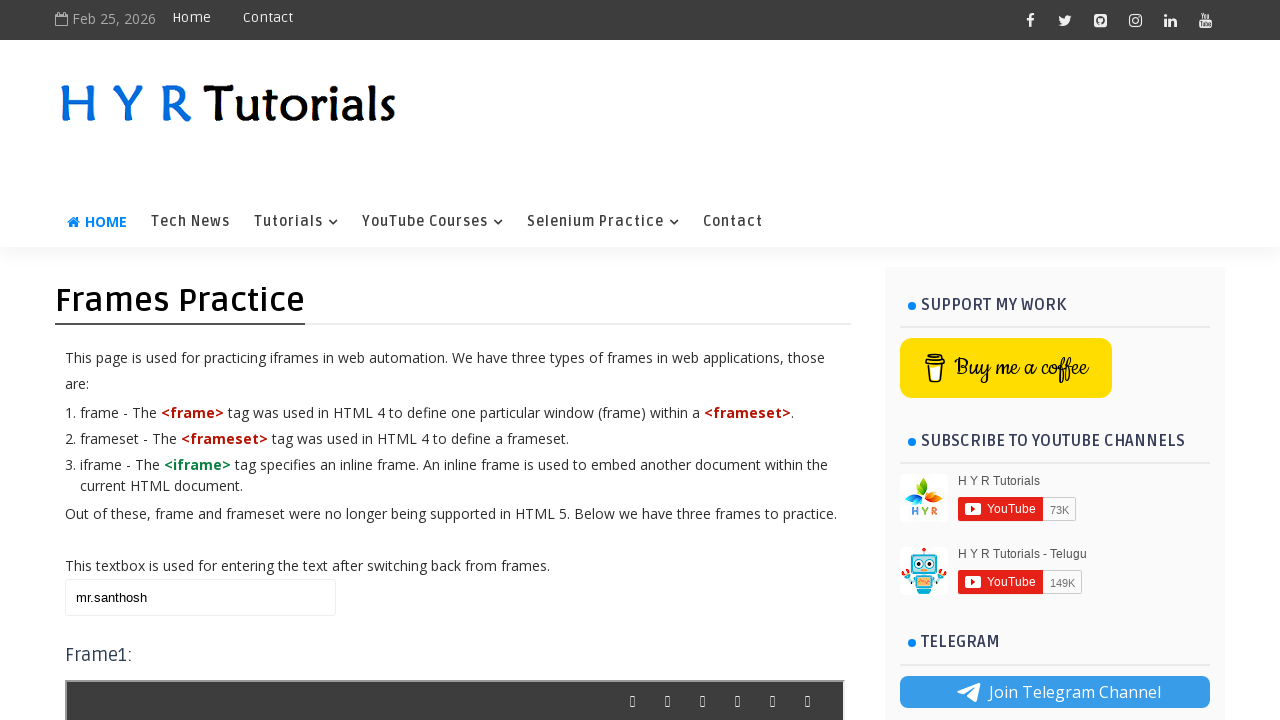

Cleared the main page text box on .frmTextBox
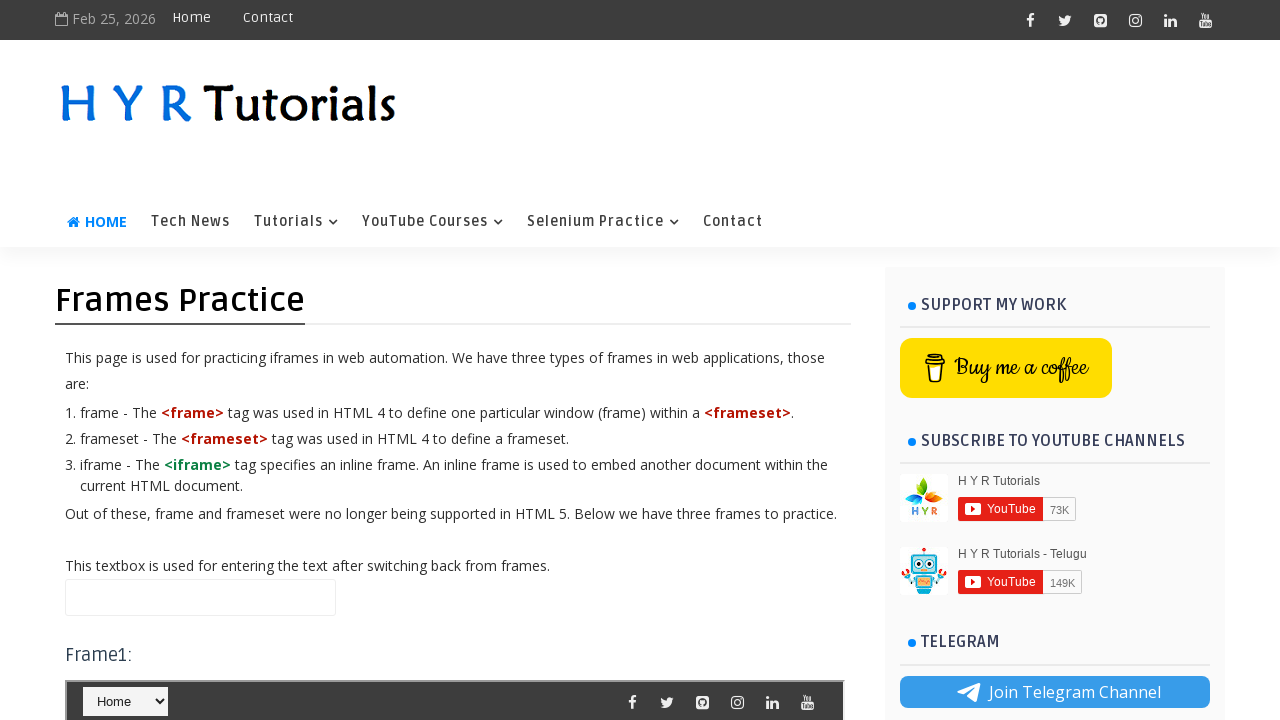

Filled main page text box with 'selenium training' on .frmTextBox
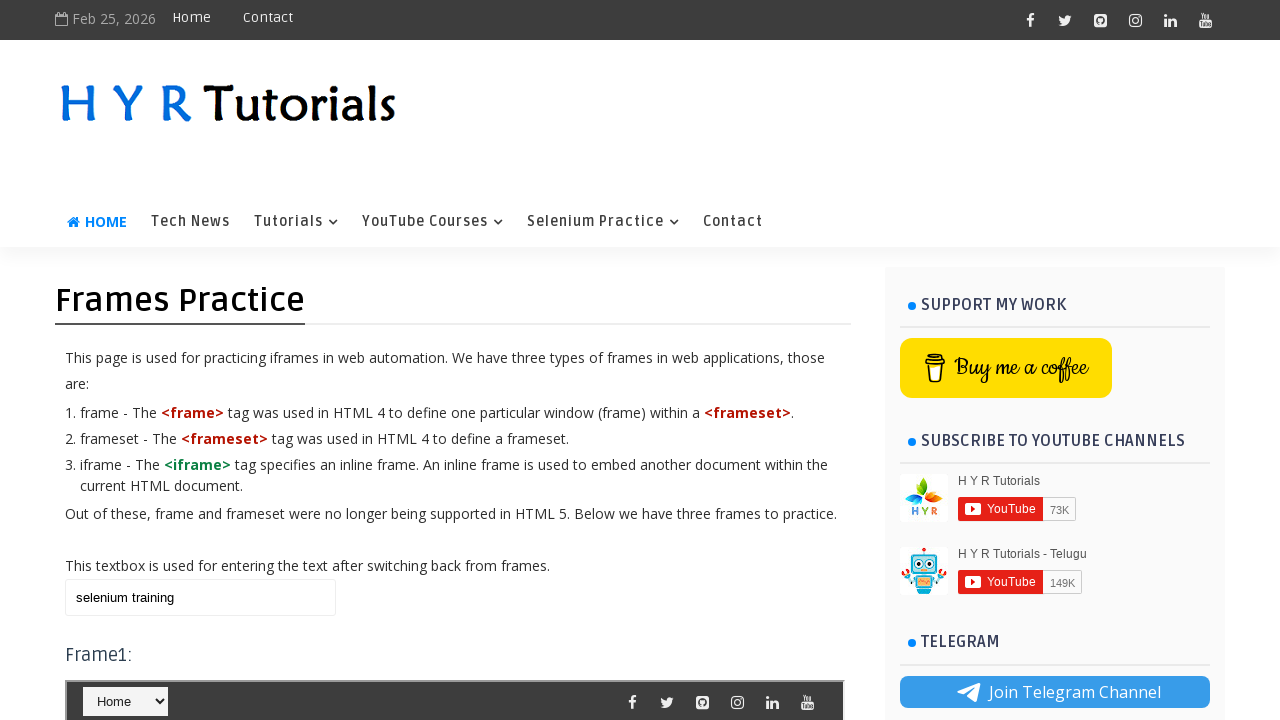

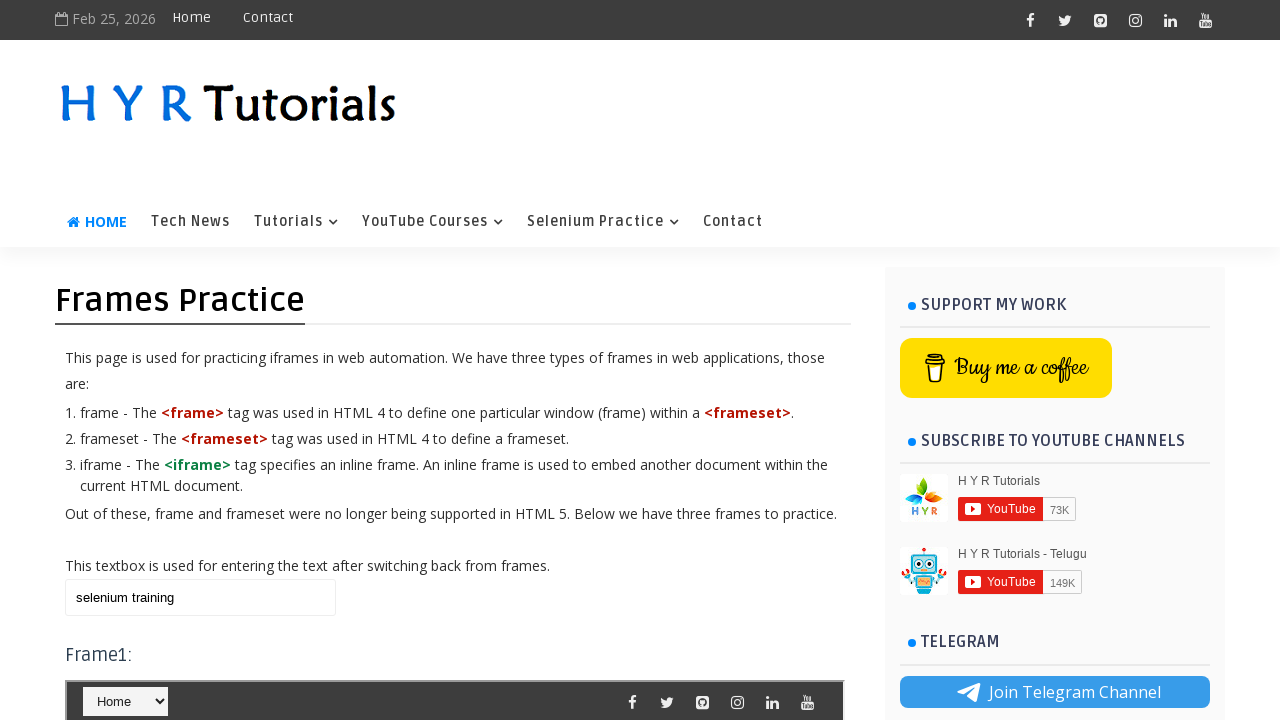